Tests that submitting an empty zip code field shows an error message.

Starting URL: https://www.sharelane.com/cgi-bin/register.py

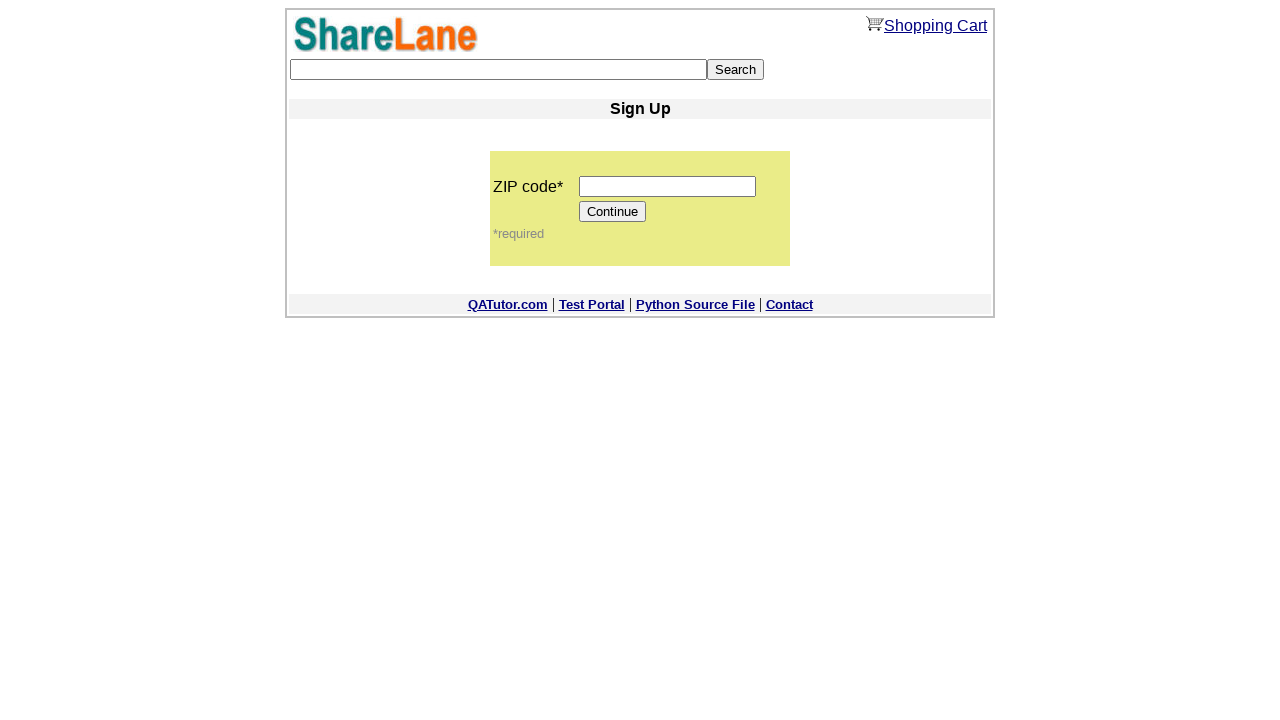

Clicked Continue button without entering zip code at (613, 212) on input[value='Continue']
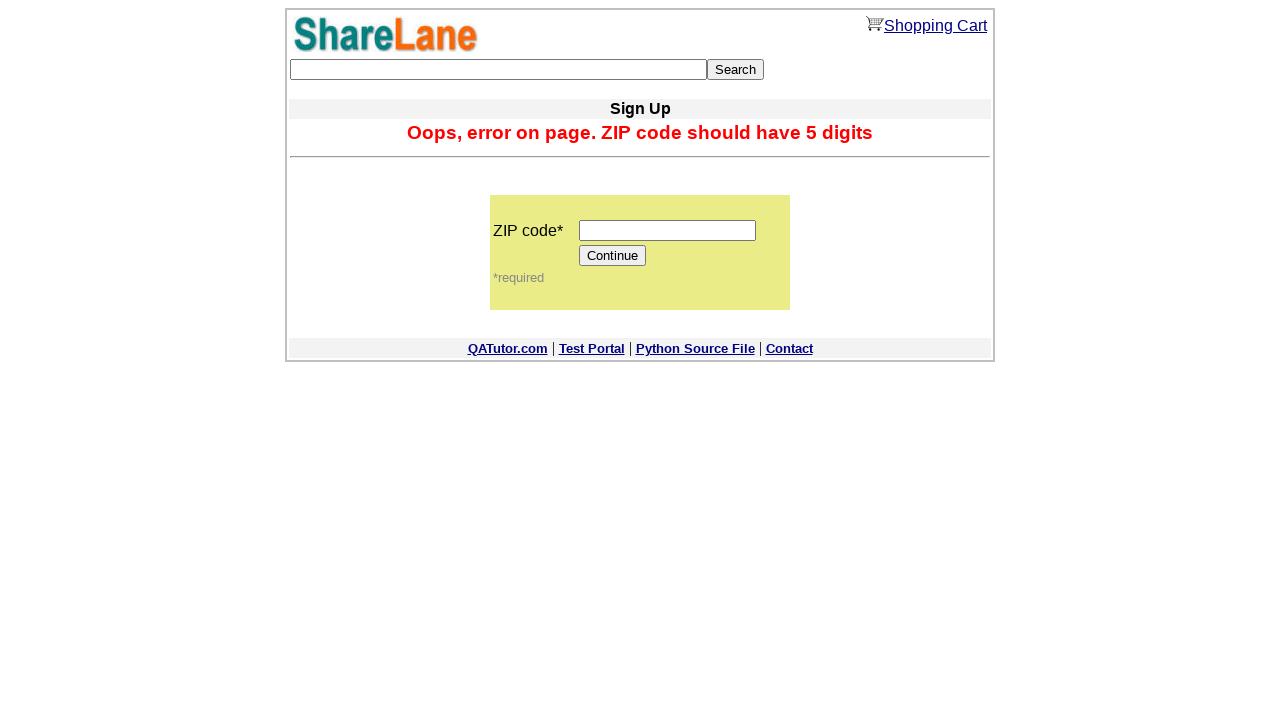

Error message displayed after submitting empty zip code
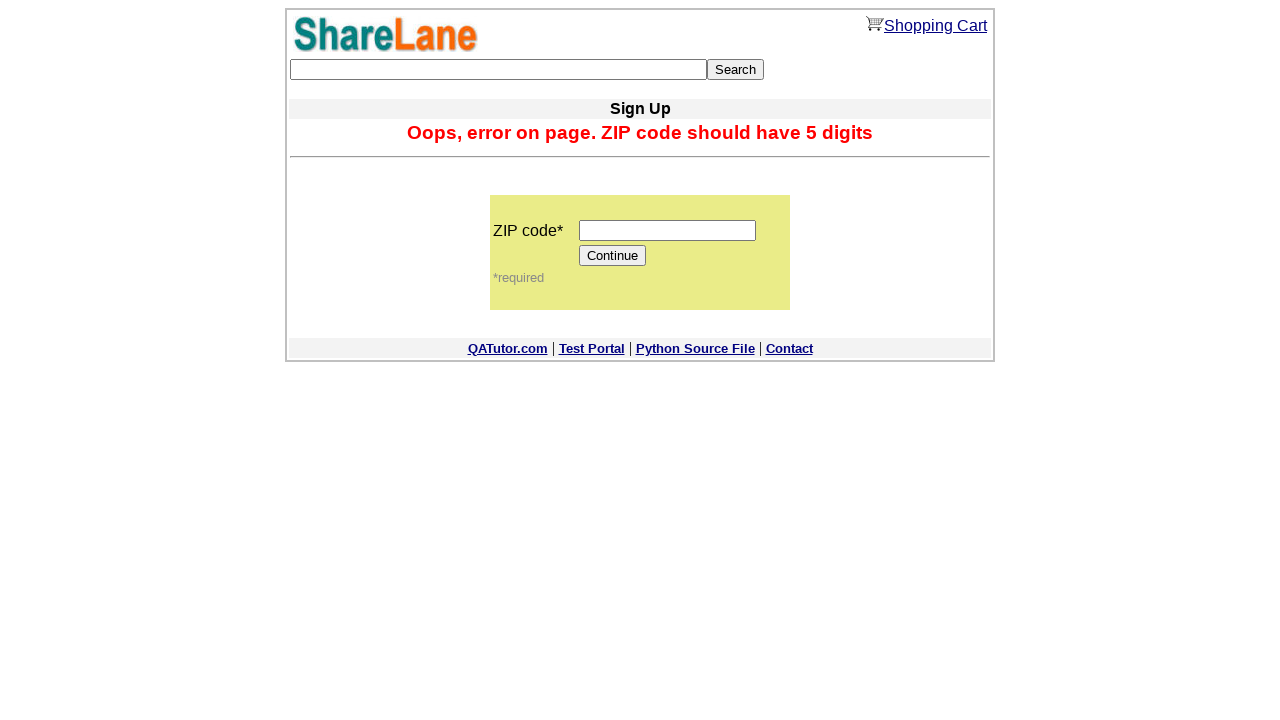

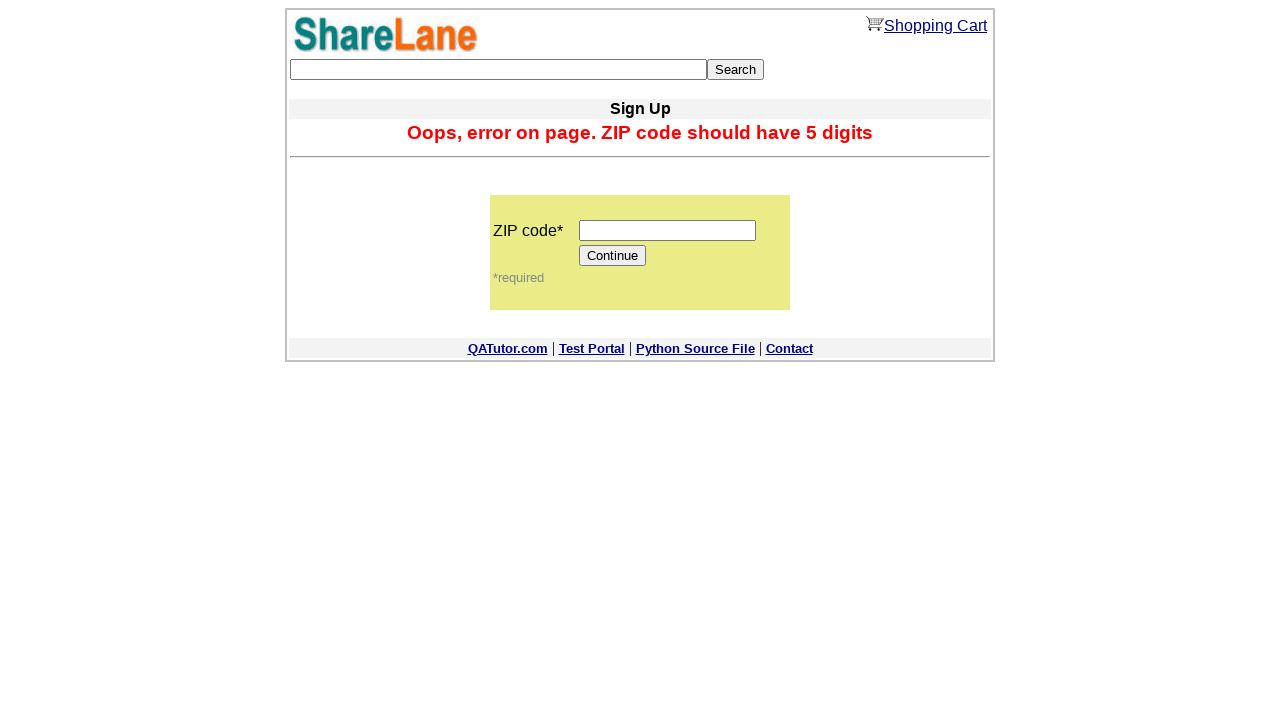